Tests adding multiple products to the shopping cart by clicking the "Add to Cart" buttons for four different items on the shop page

Starting URL: https://shop.hakhub.net

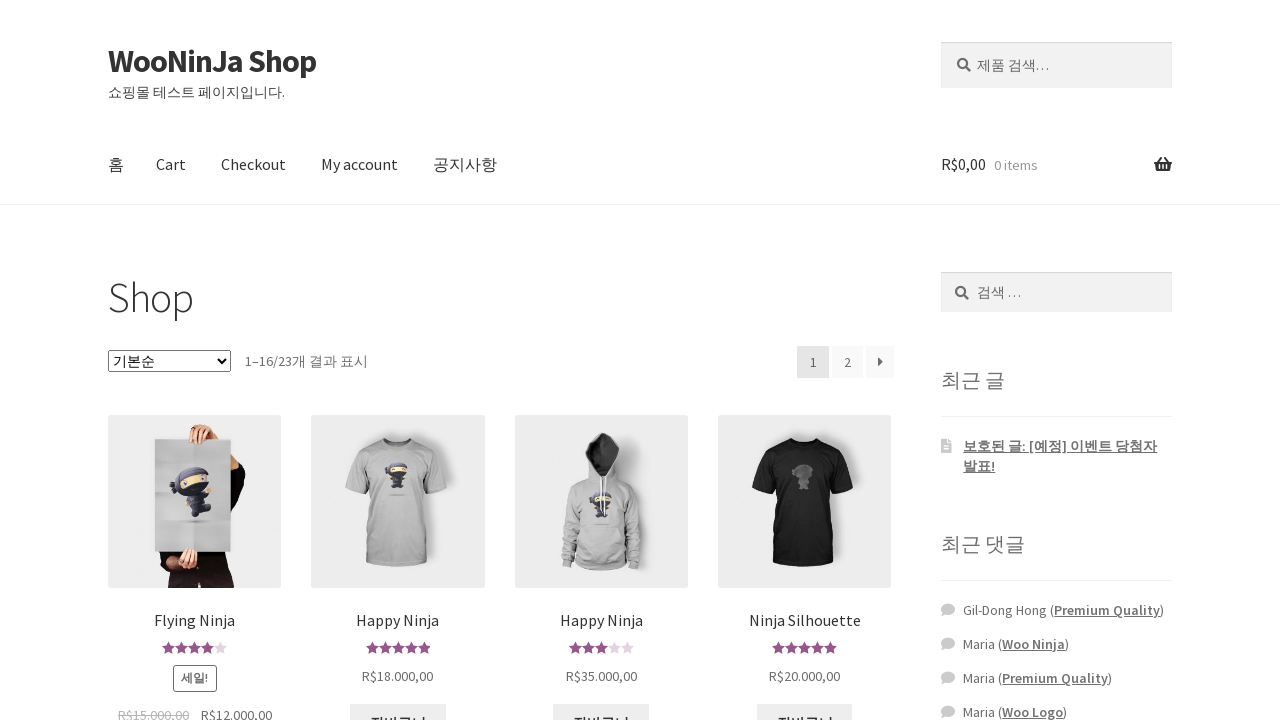

Shop page loaded and product list is visible
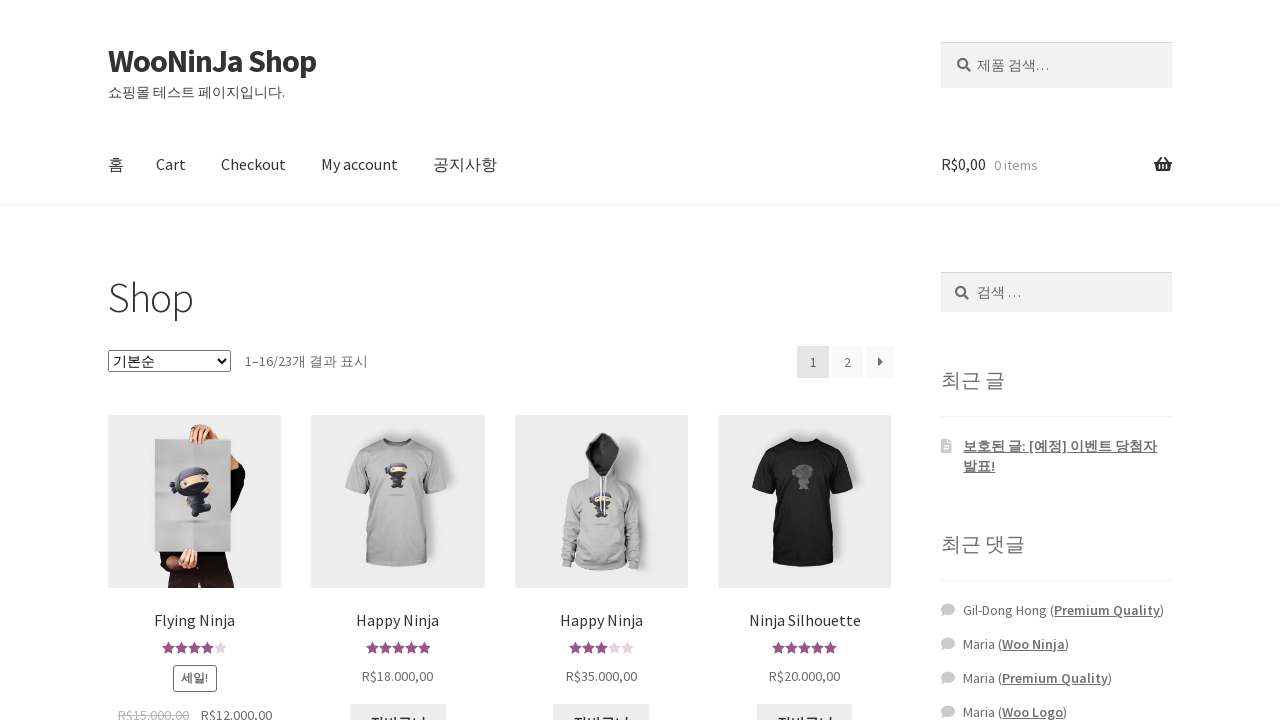

Clicked 'Add to Cart' button for first product at (195, 361) on xpath=//*[@id="main"]/ul/li[1]/a[2]
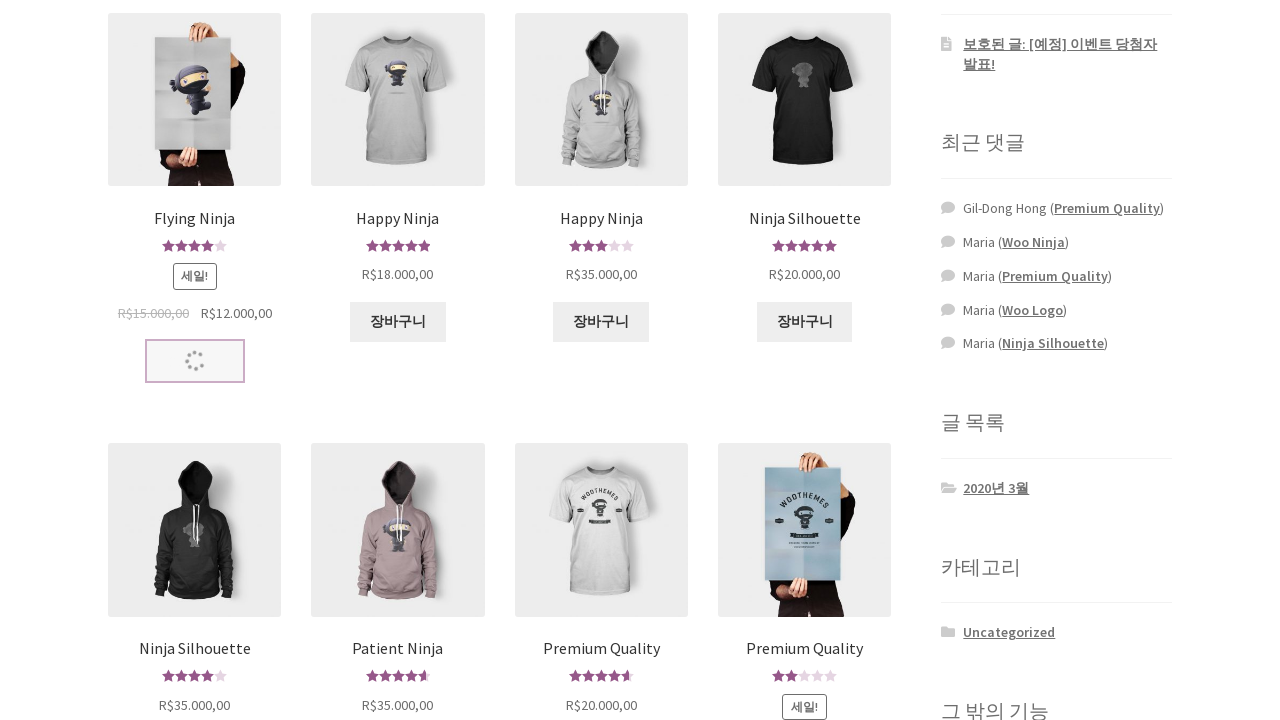

Clicked 'Add to Cart' button for second product at (398, 322) on xpath=//*[@id="main"]/ul/li[2]/a[2]
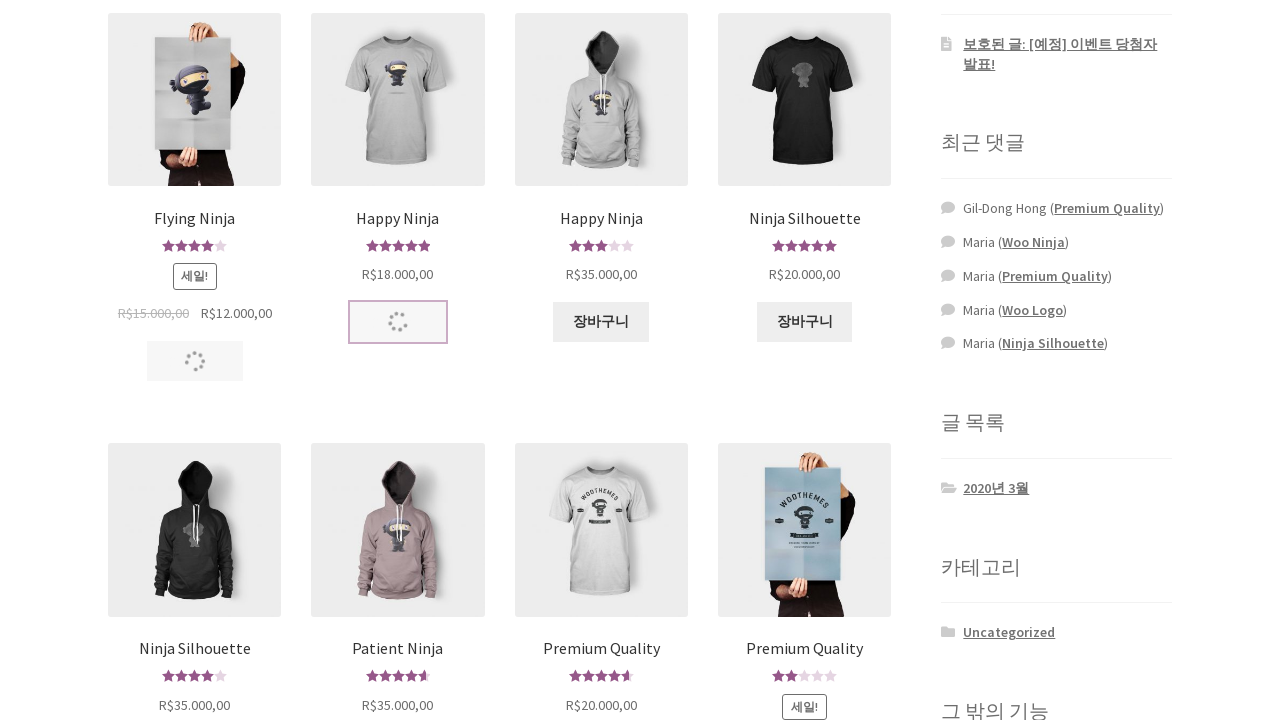

Clicked 'Add to Cart' button for hoodie product at (601, 322) on #main > ul > li.product.type-product.post-53.status-publish.instock.product_cat-
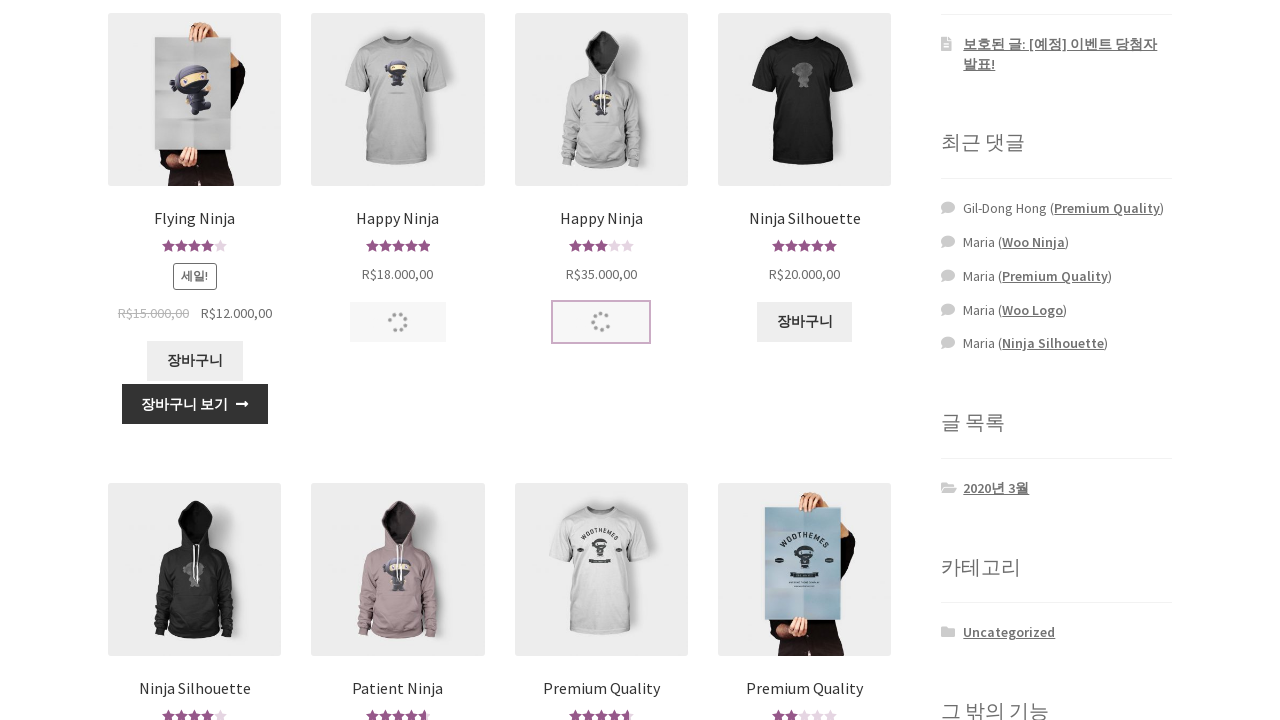

Clicked 'Add to Cart' button for t-shirt product at (804, 322) on #main > ul > li.product.type-product.post-31.status-publish.last.instock.product
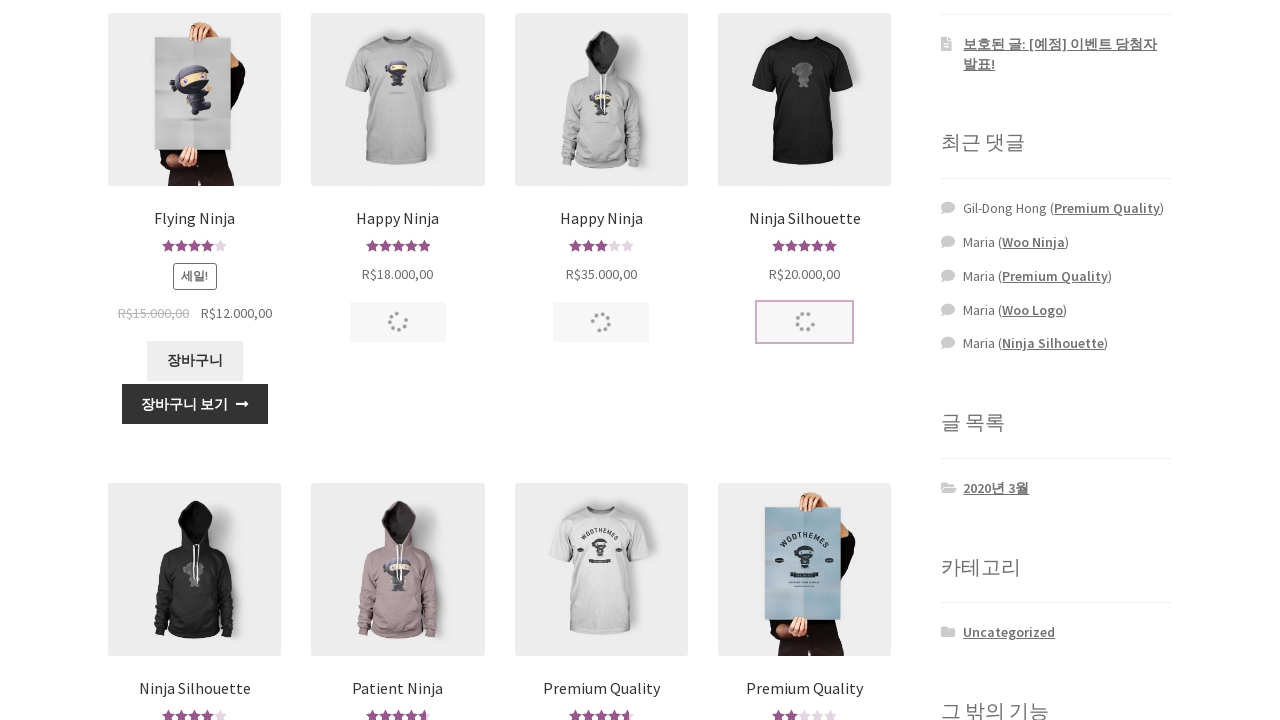

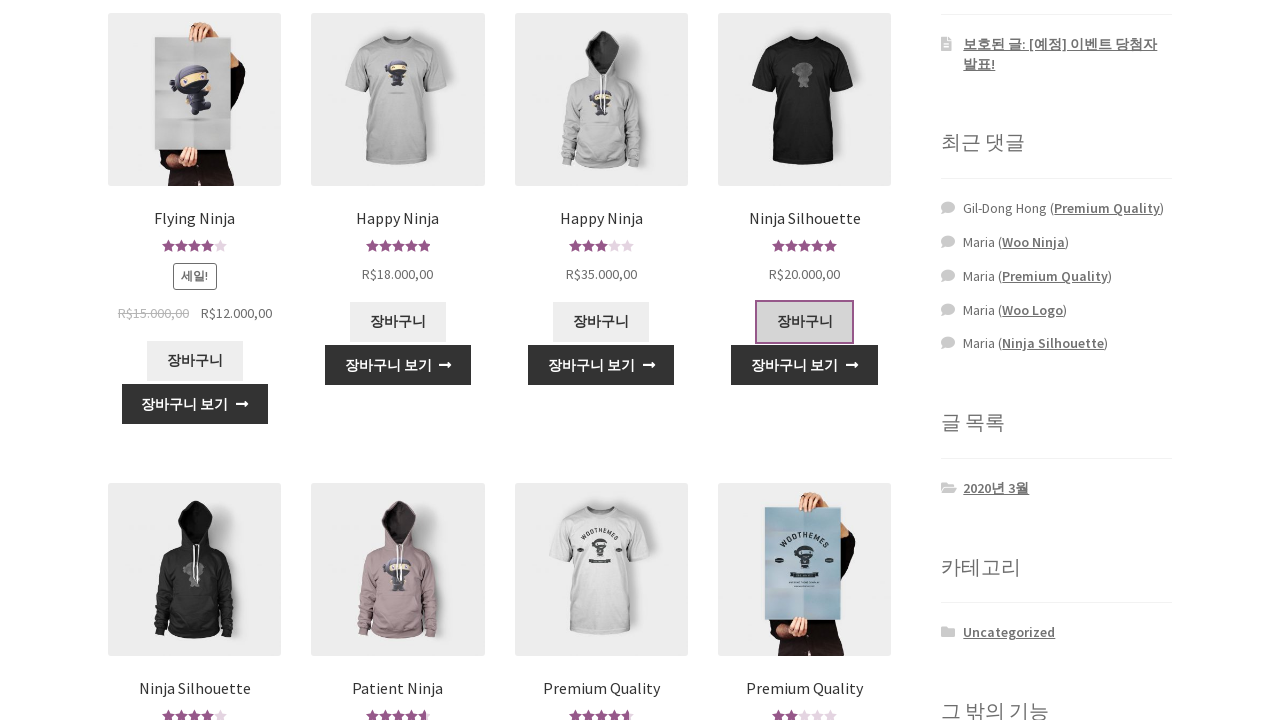